Tests checkbox functionality by verifying initial states, clicking checkboxes, and asserting their selected states change appropriately

Starting URL: https://the-internet.herokuapp.com/checkboxes

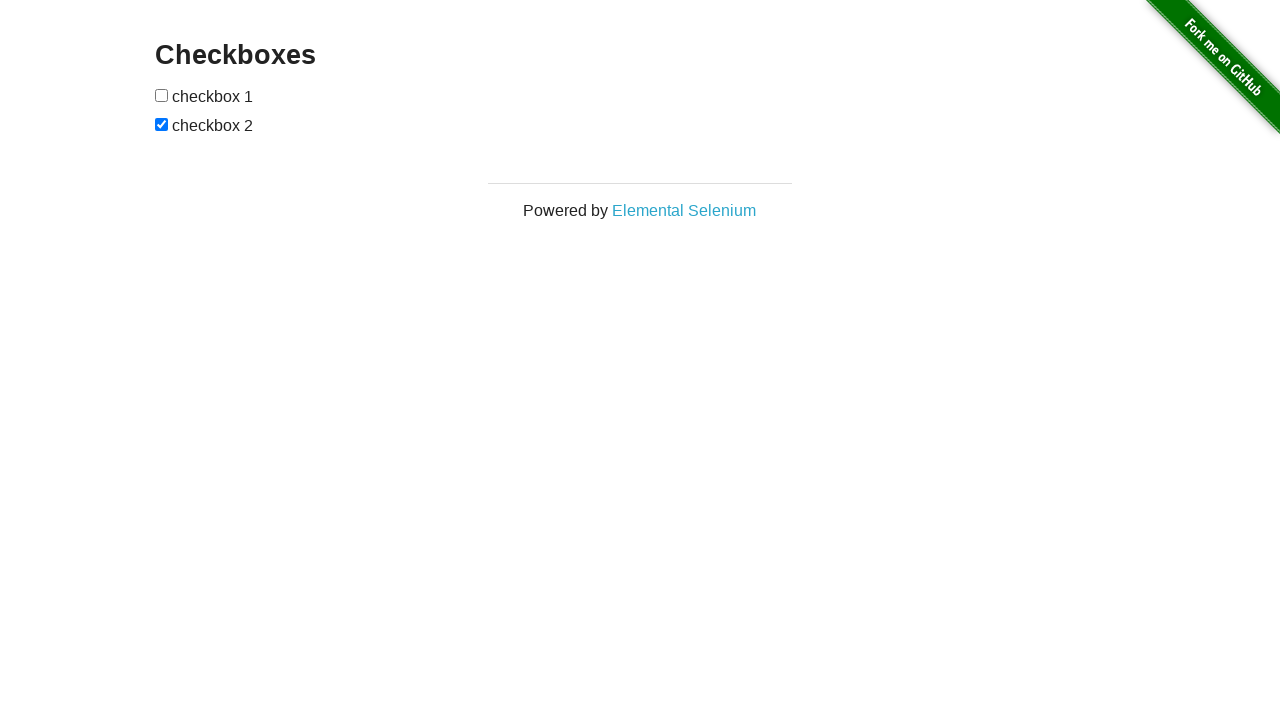

Located all checkboxes on the page
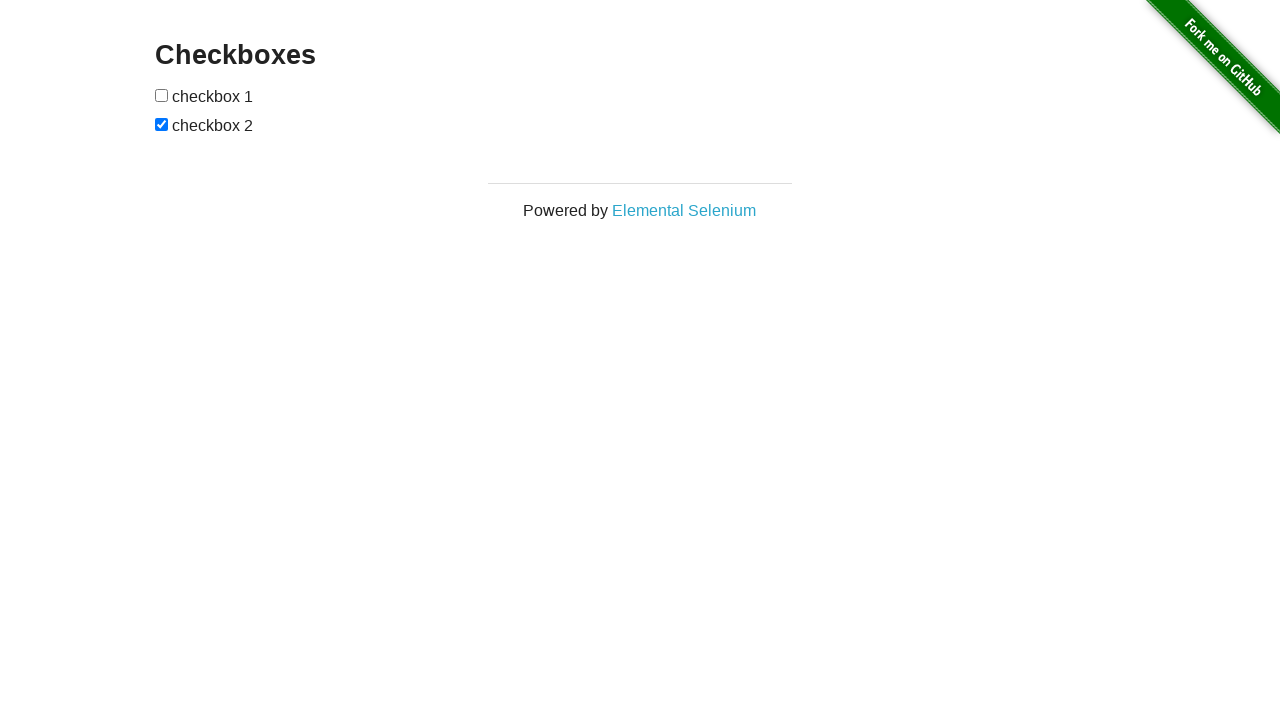

Verified first checkbox is not selected initially
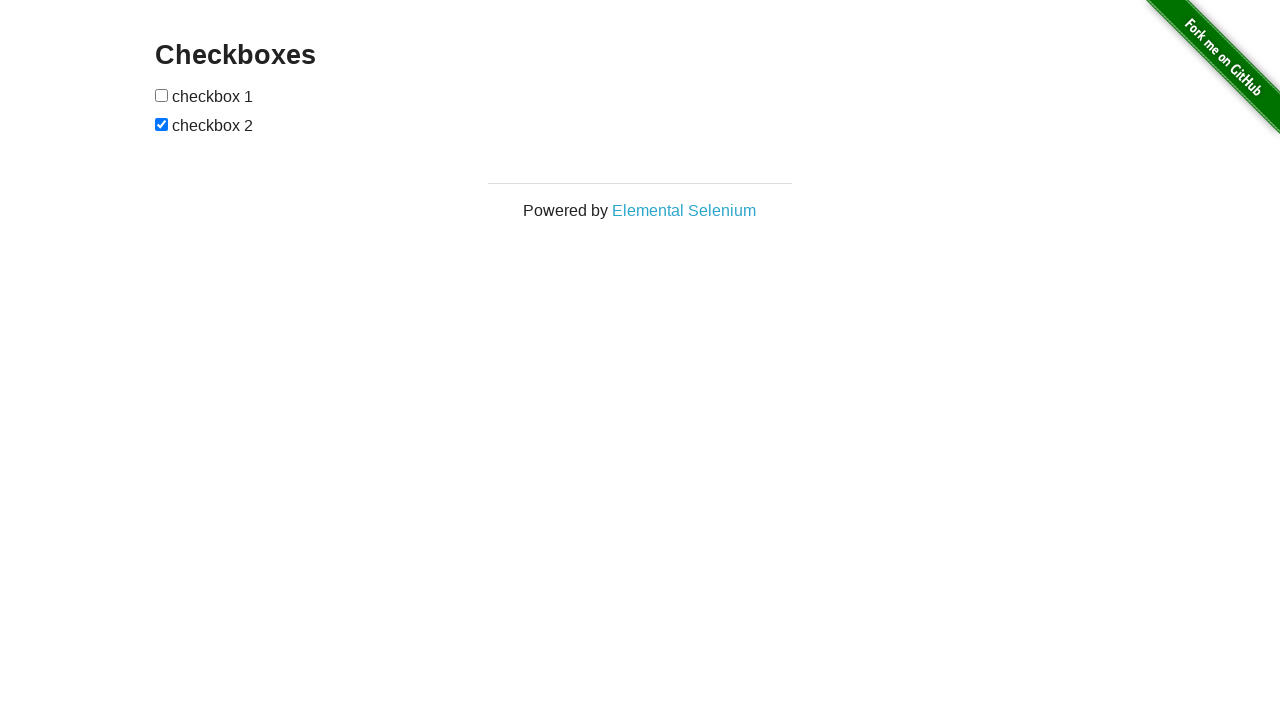

Clicked first checkbox to select it at (162, 95) on [type=checkbox] >> nth=0
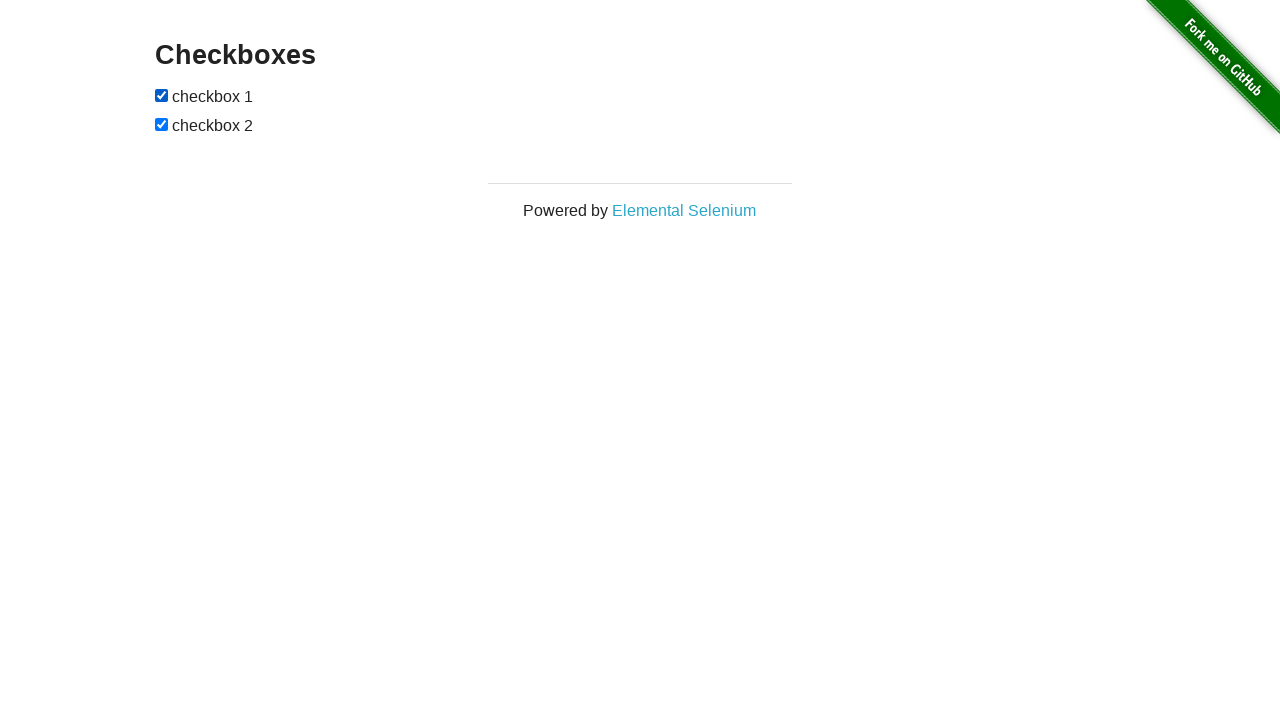

Verified first checkbox is now selected
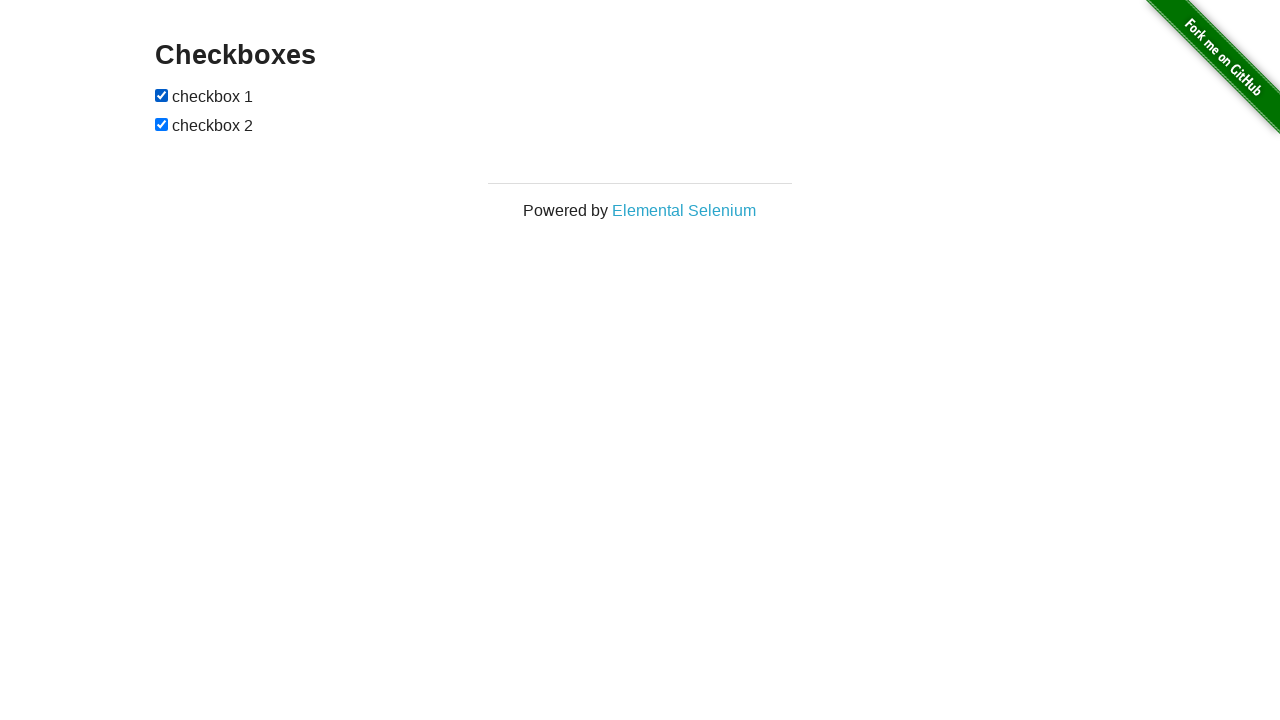

Verified second checkbox is selected by default
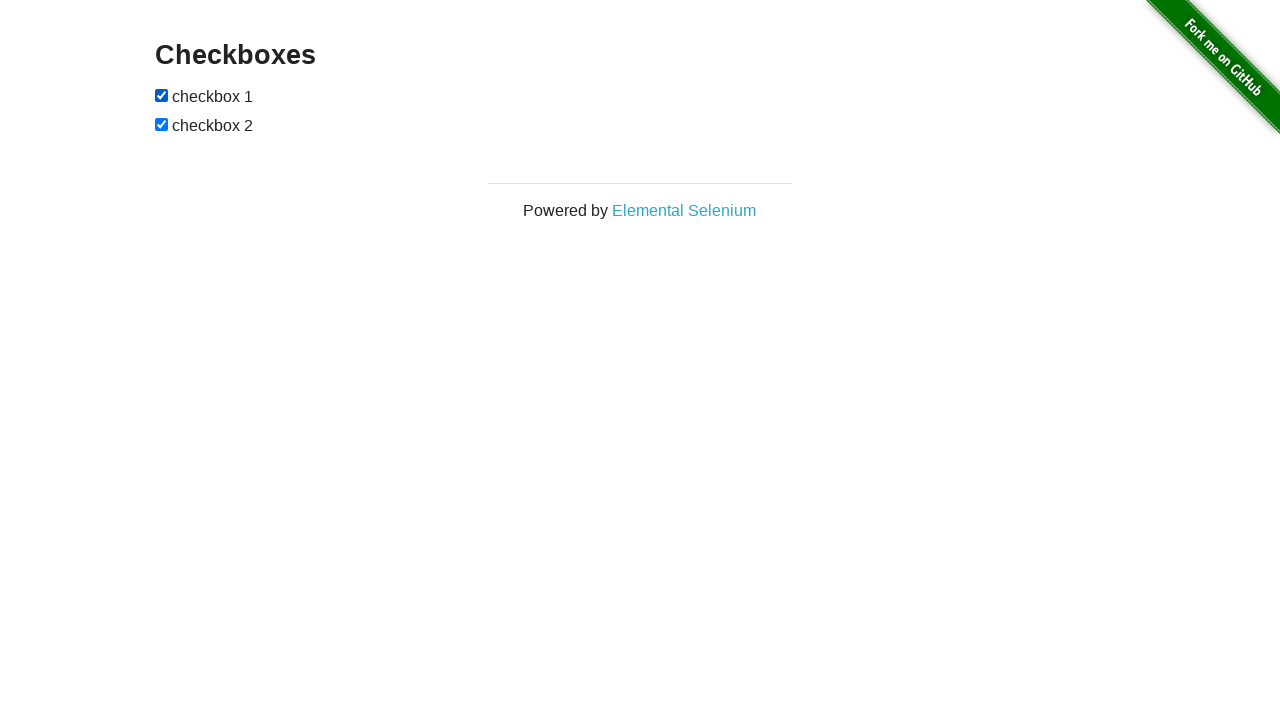

Clicked second checkbox to deselect it at (162, 124) on [type=checkbox] >> nth=1
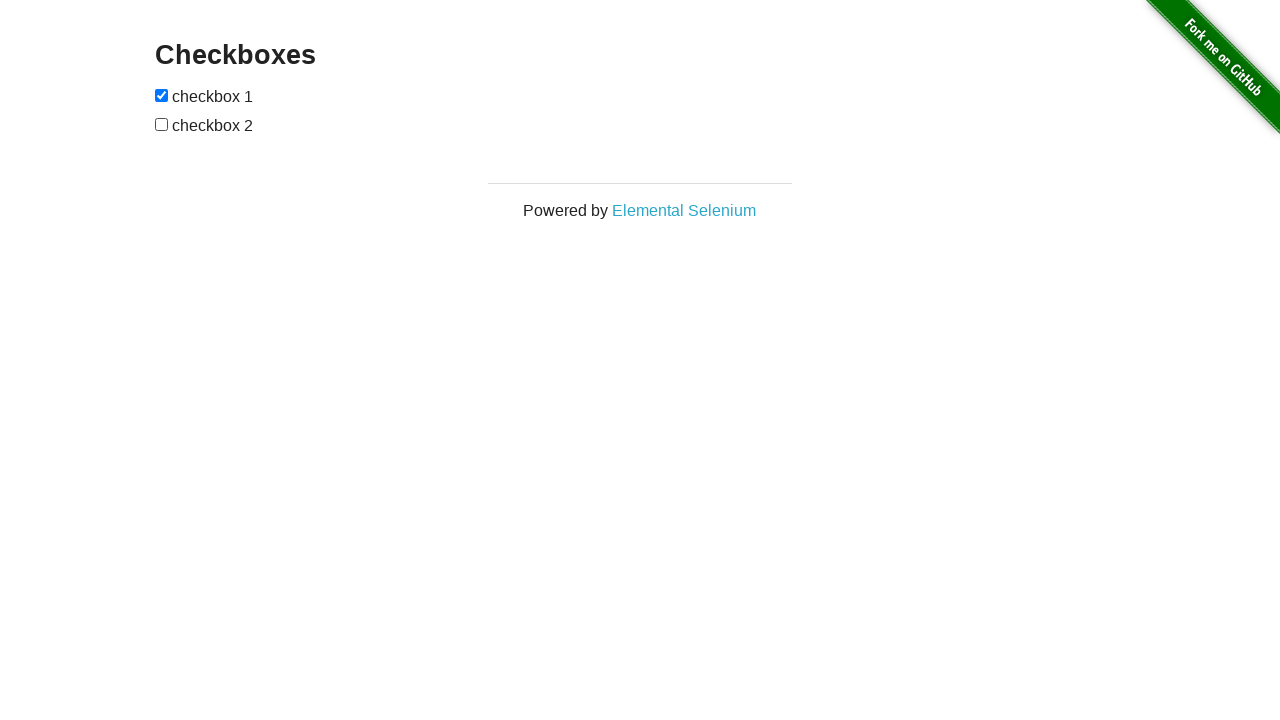

Verified second checkbox is now deselected
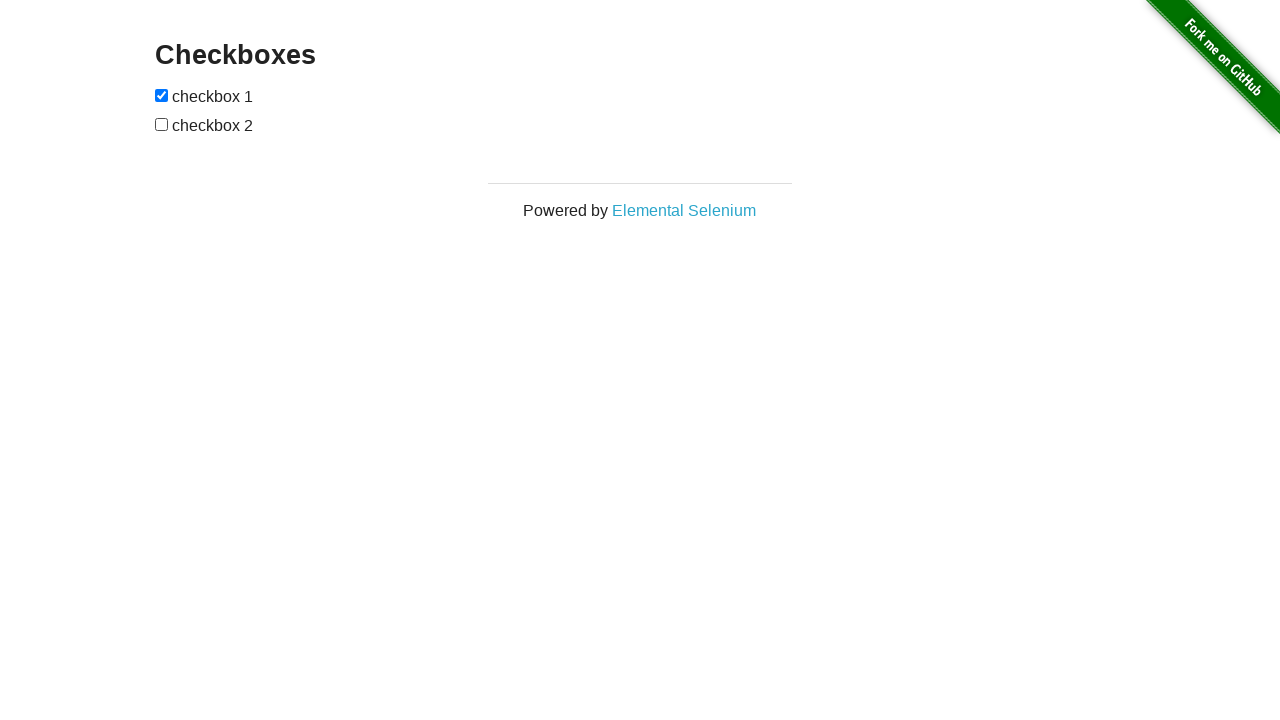

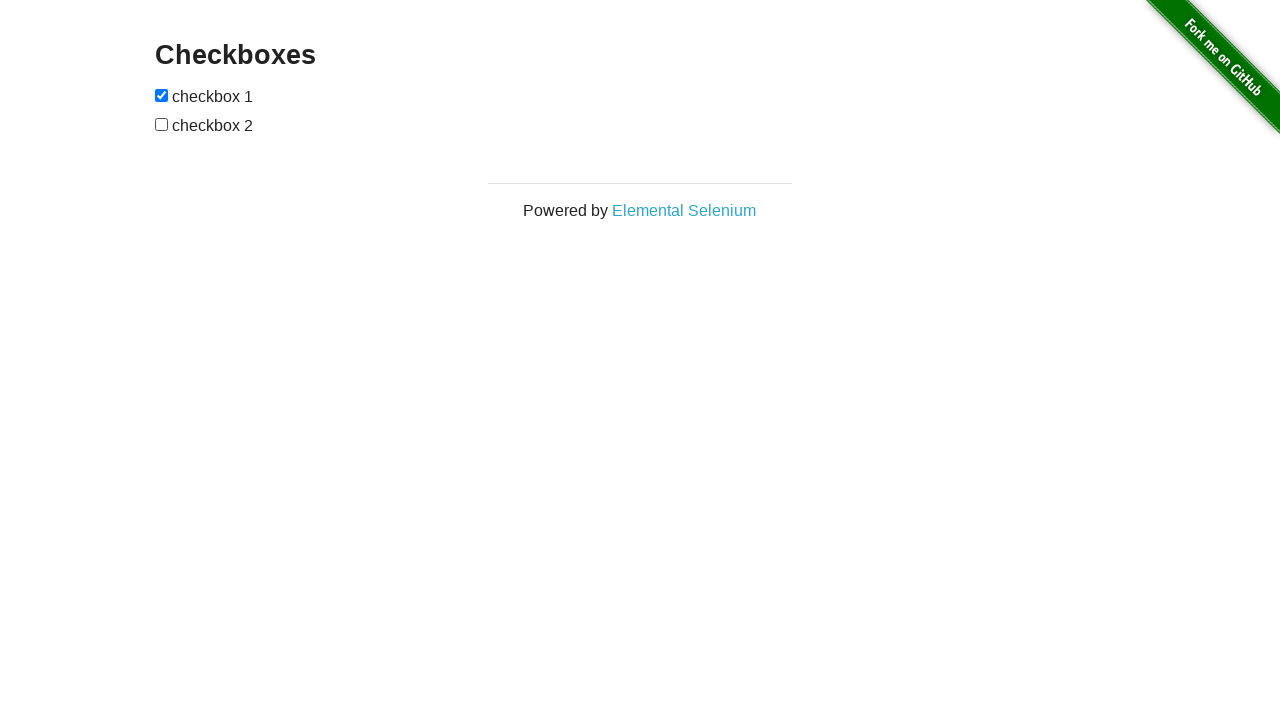